Tests that the text input field is cleared after adding a todo item

Starting URL: https://demo.playwright.dev/todomvc

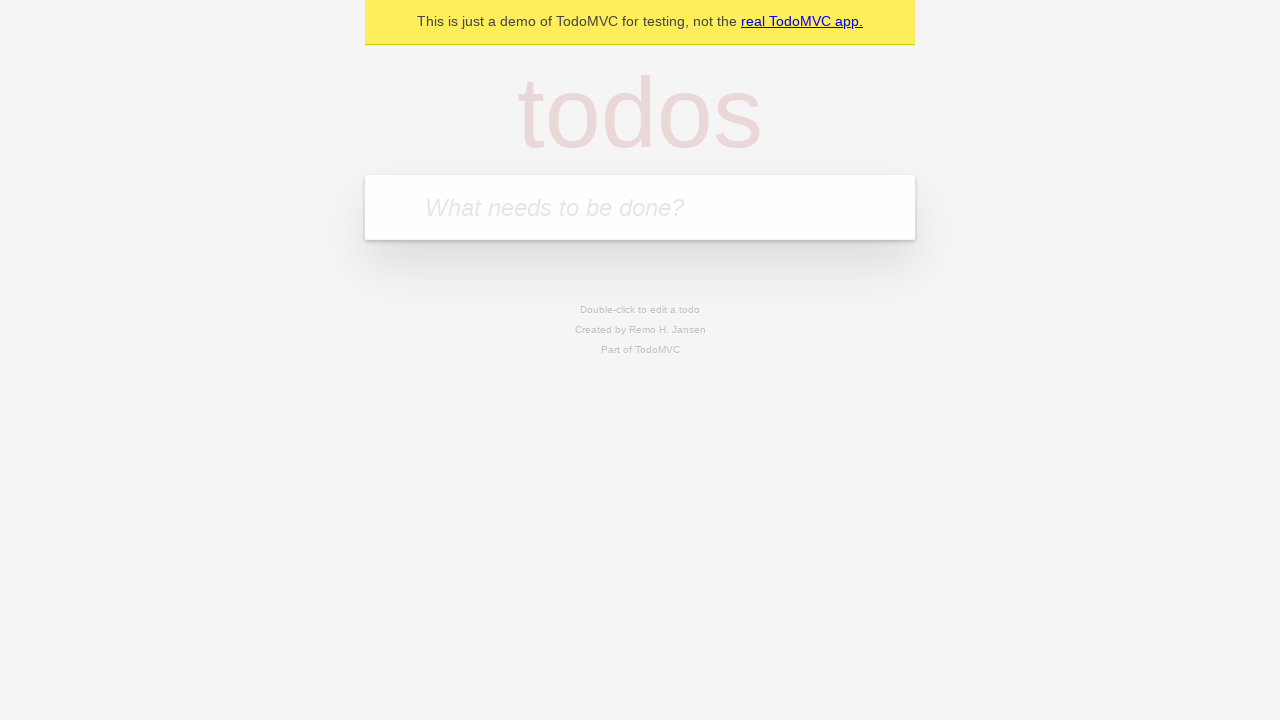

Located the todo input field with placeholder 'What needs to be done?'
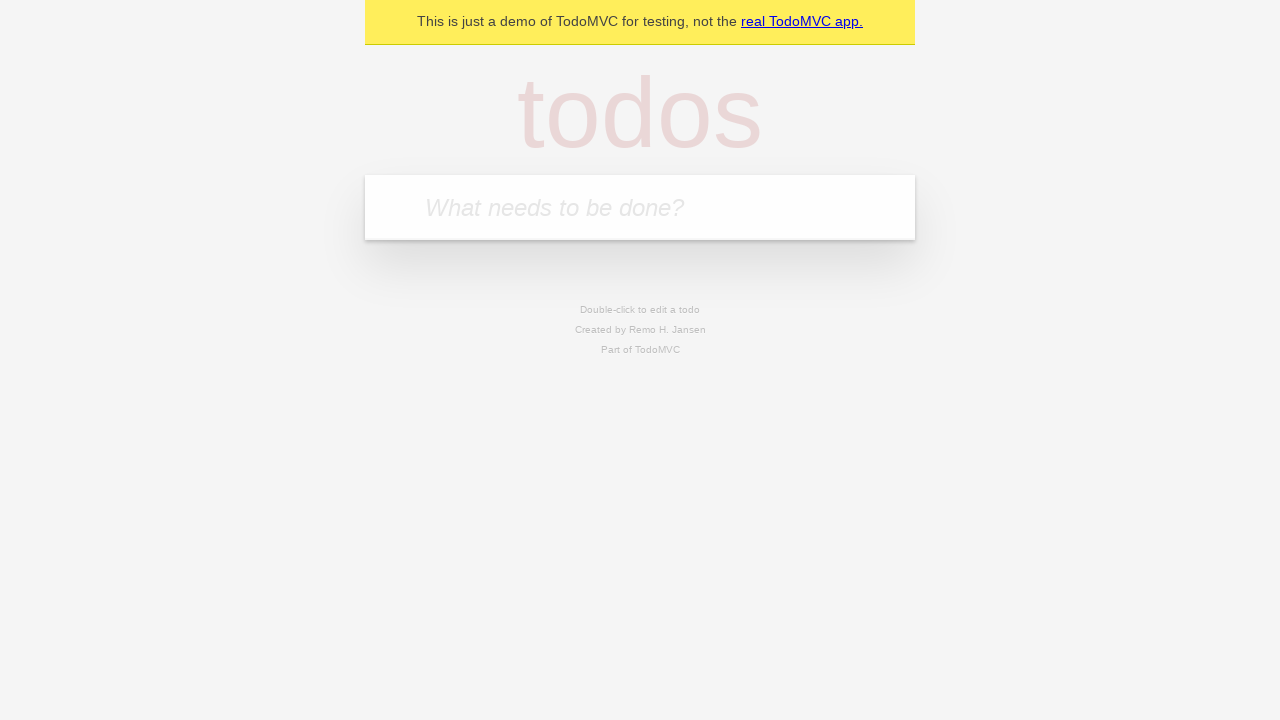

Filled todo input field with 'buy some cheese' on internal:attr=[placeholder="What needs to be done?"i]
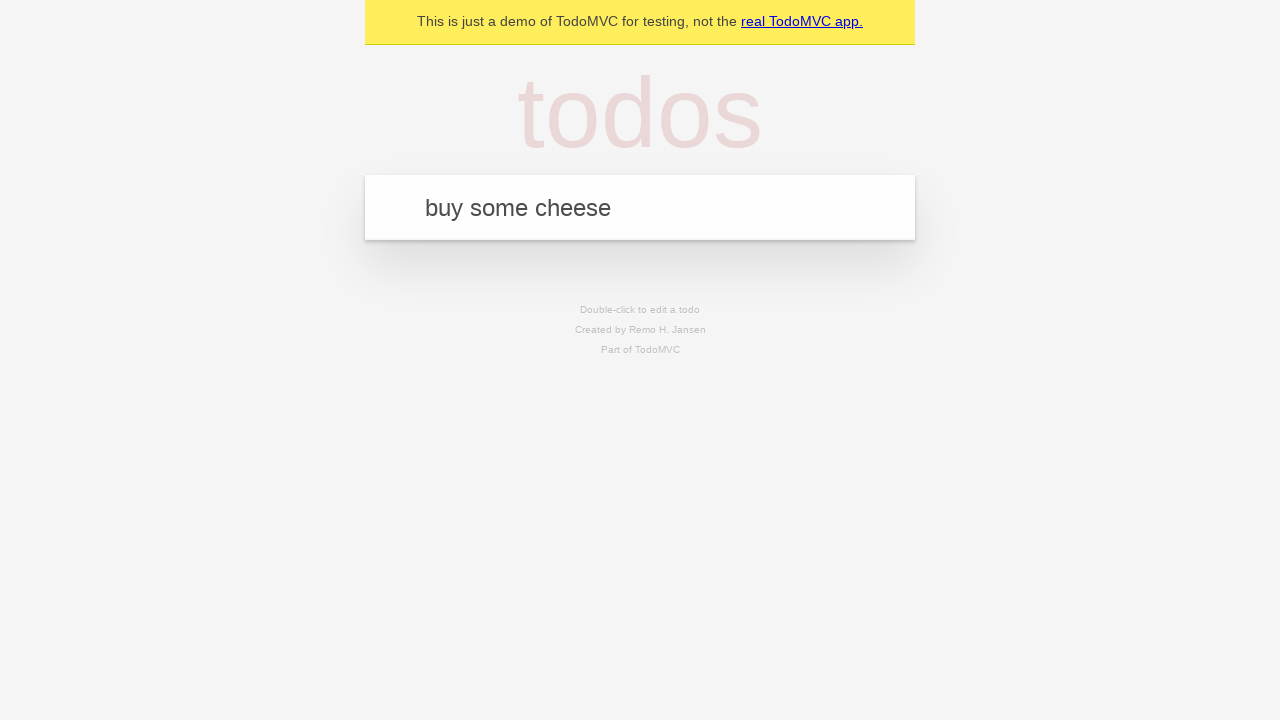

Pressed Enter to add the todo item on internal:attr=[placeholder="What needs to be done?"i]
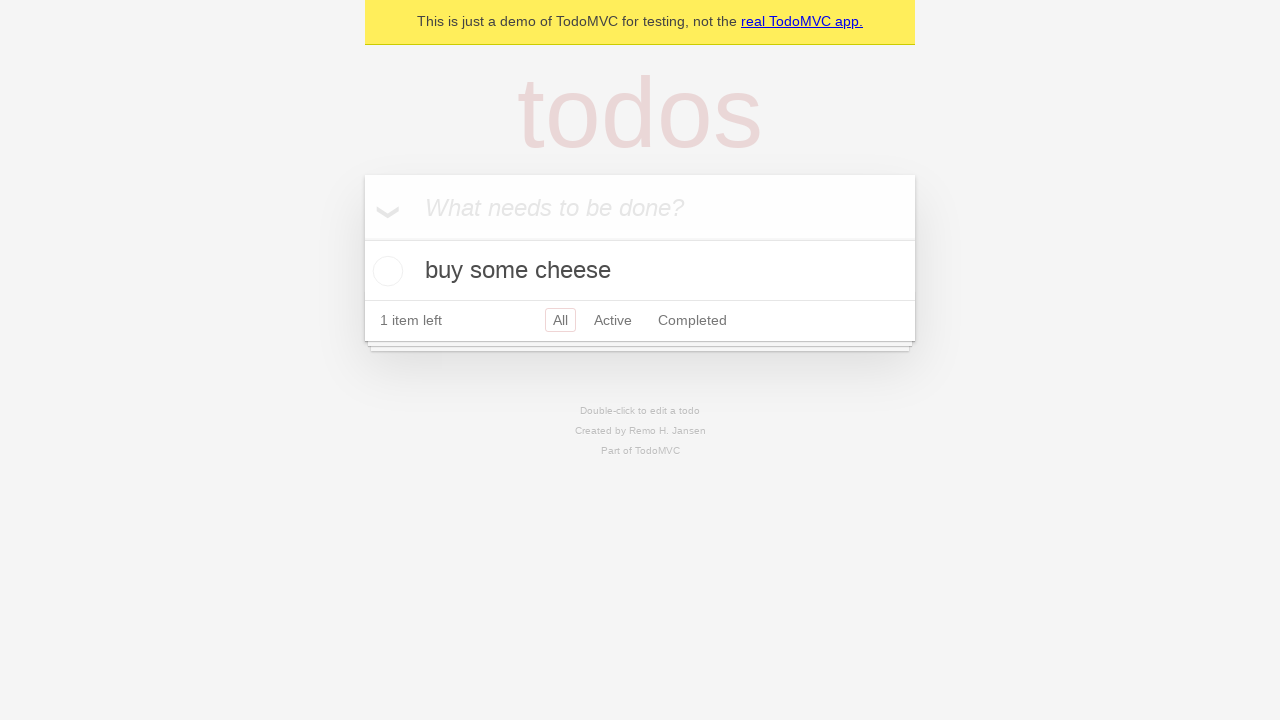

Verified todo item was added to the list
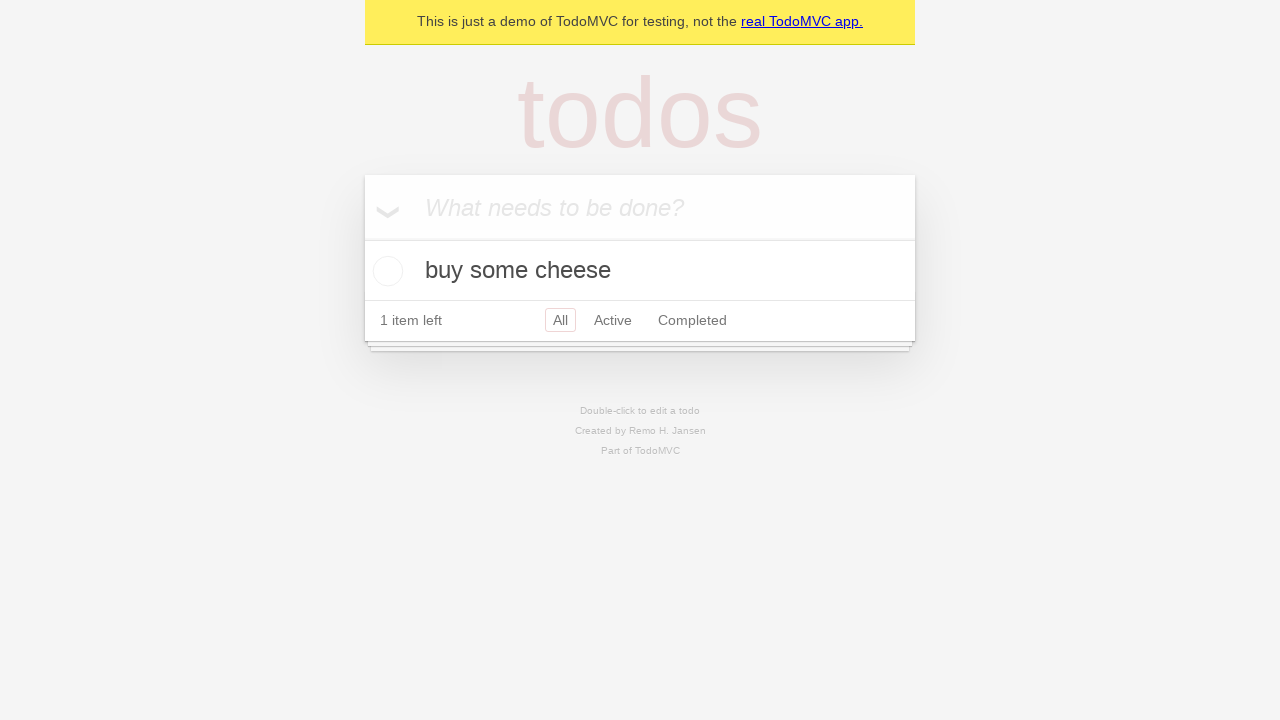

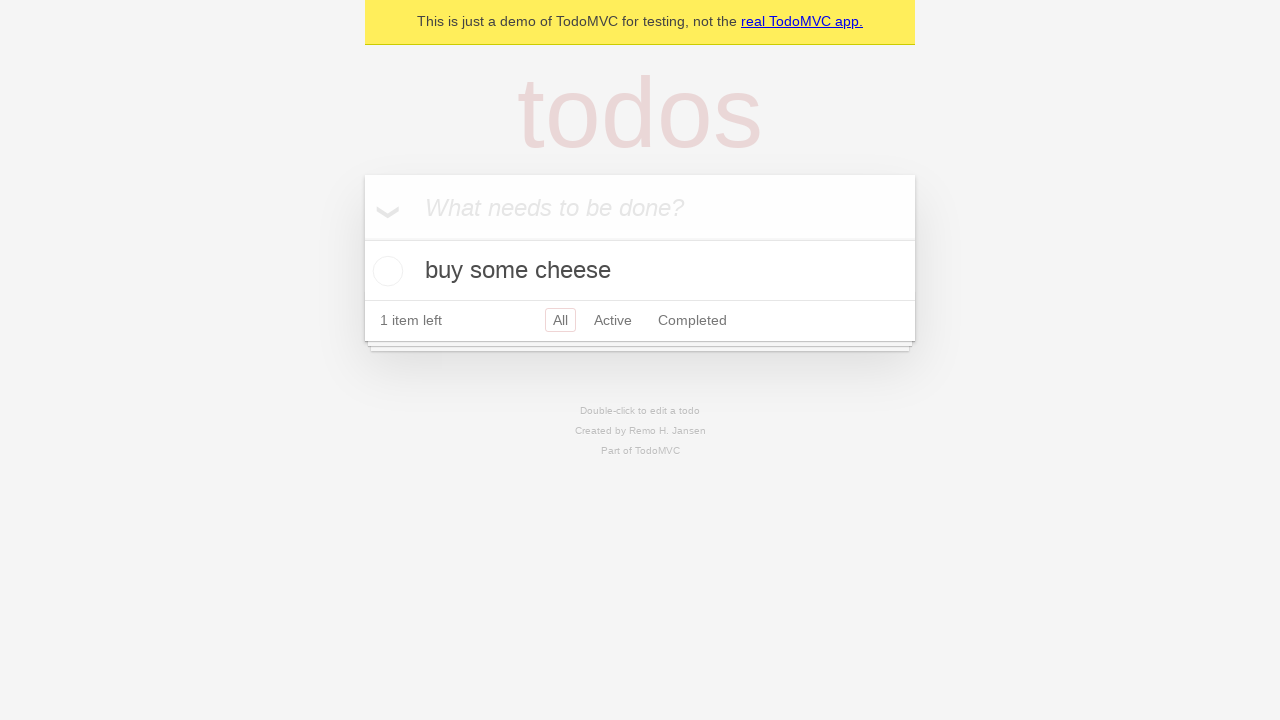